Tests a registration page form by filling in user information including username, email, gender, interests, country, date of birth, rating slider, and biography fields.

Starting URL: https://material.playwrightvn.com/

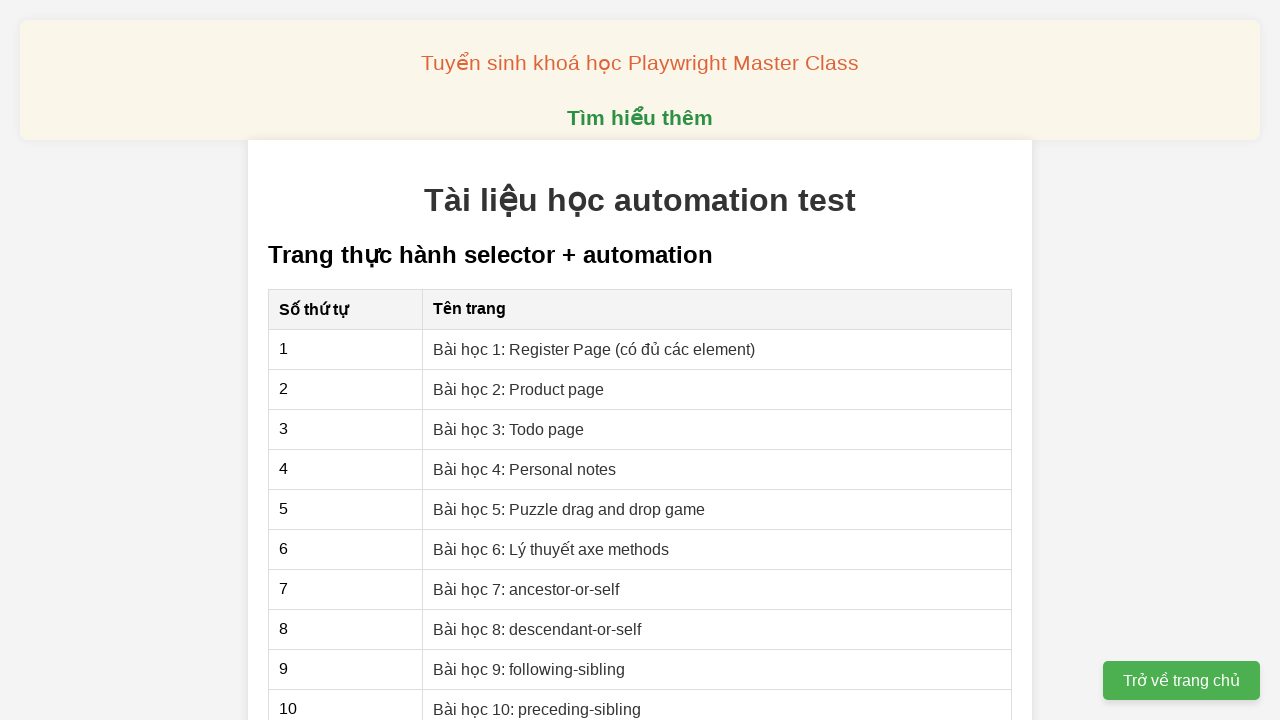

Clicked on Register Page lesson link at (594, 349) on internal:role=link[name="Bài học 1: Register Page (có đủ các element)"i]
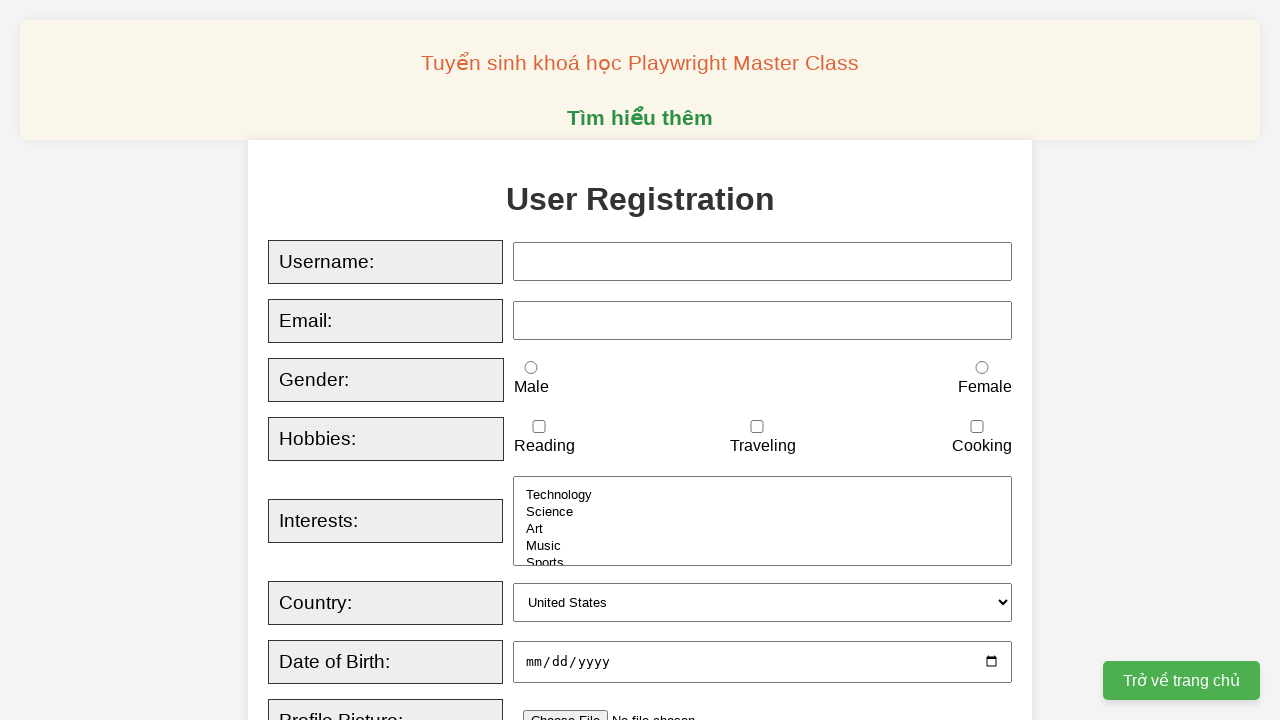

Navigated to register page and waited for URL to load
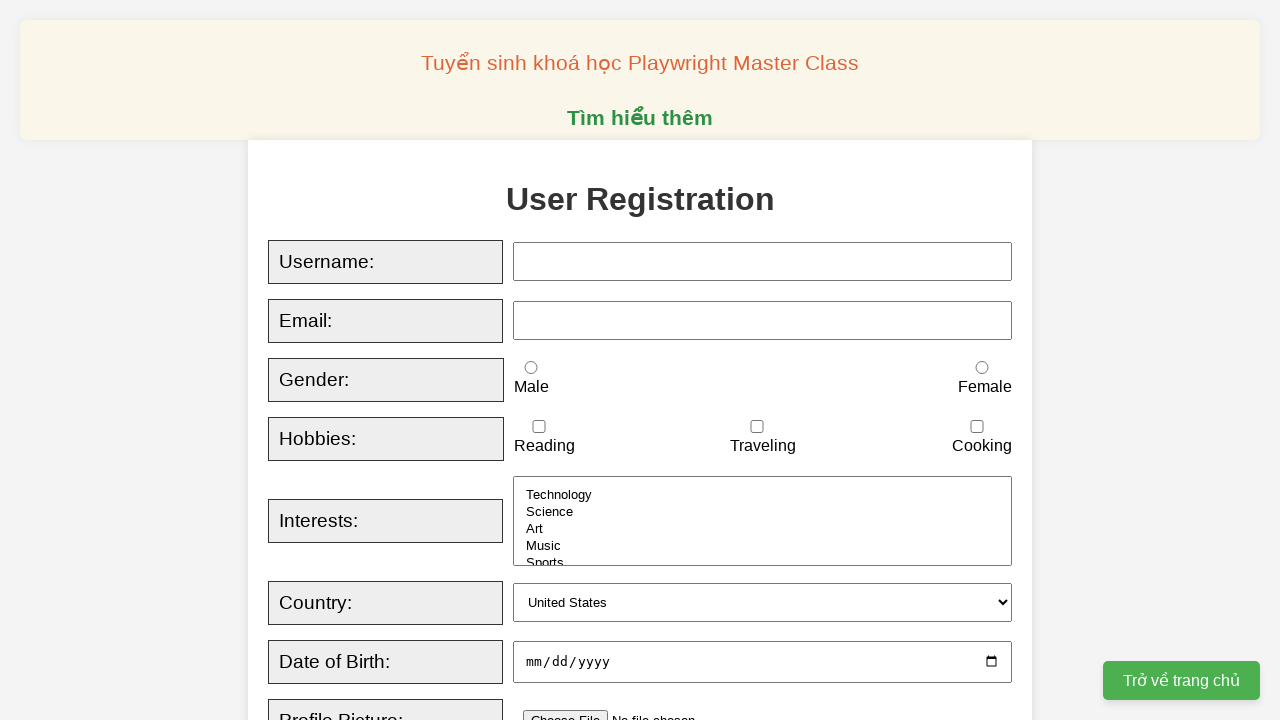

Filled username field with 'mni-linh' on #username
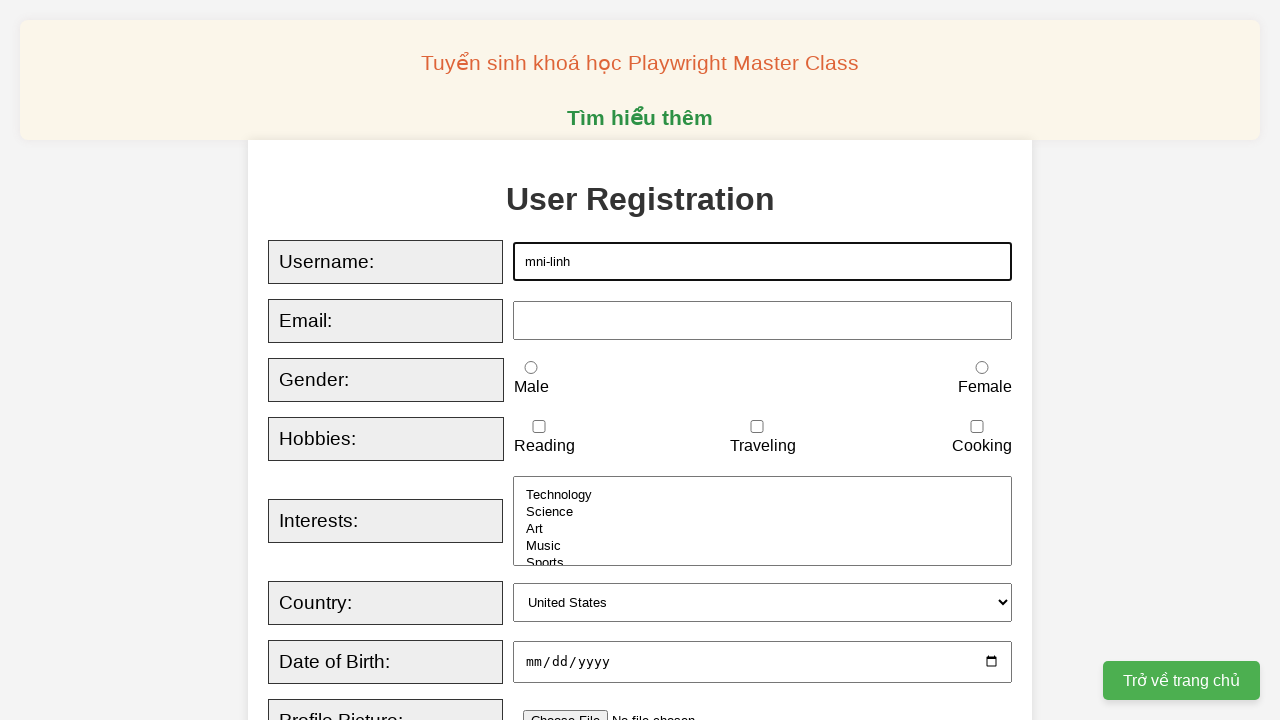

Filled email field with 'tranthitulinh1305@gmail.com' on #email
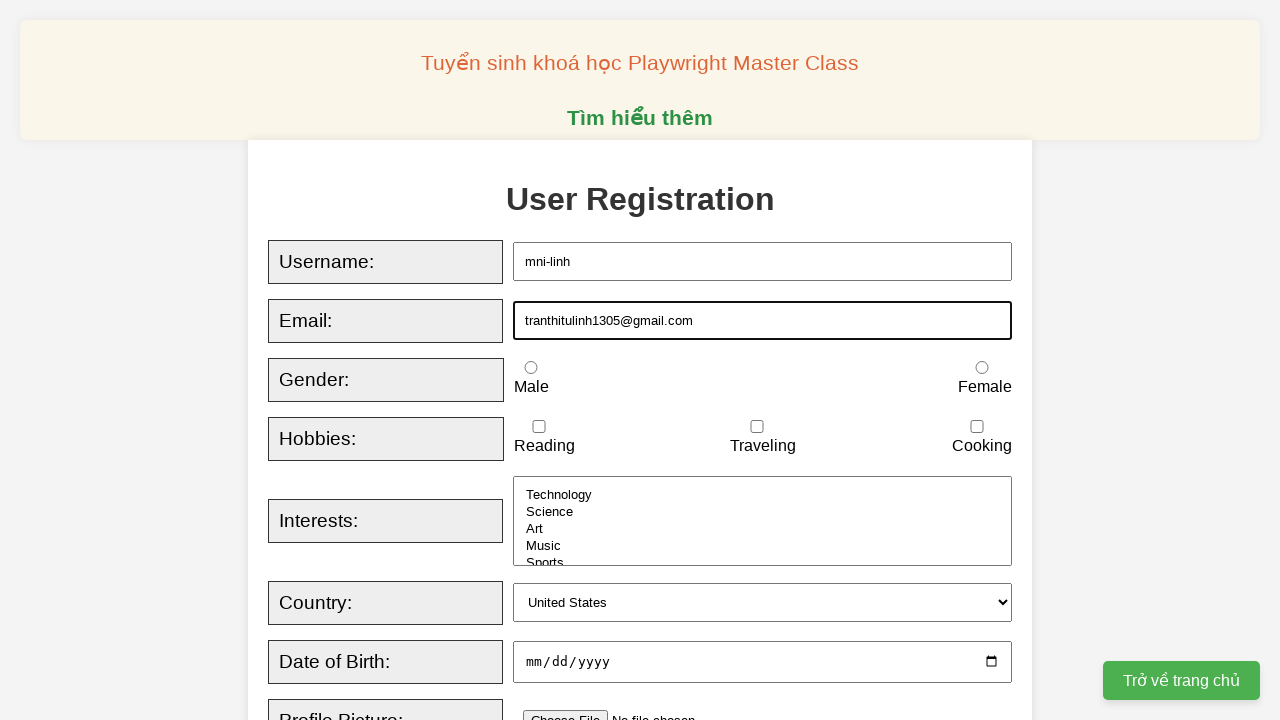

Selected Female gender option at (982, 368) on internal:label="Female"i
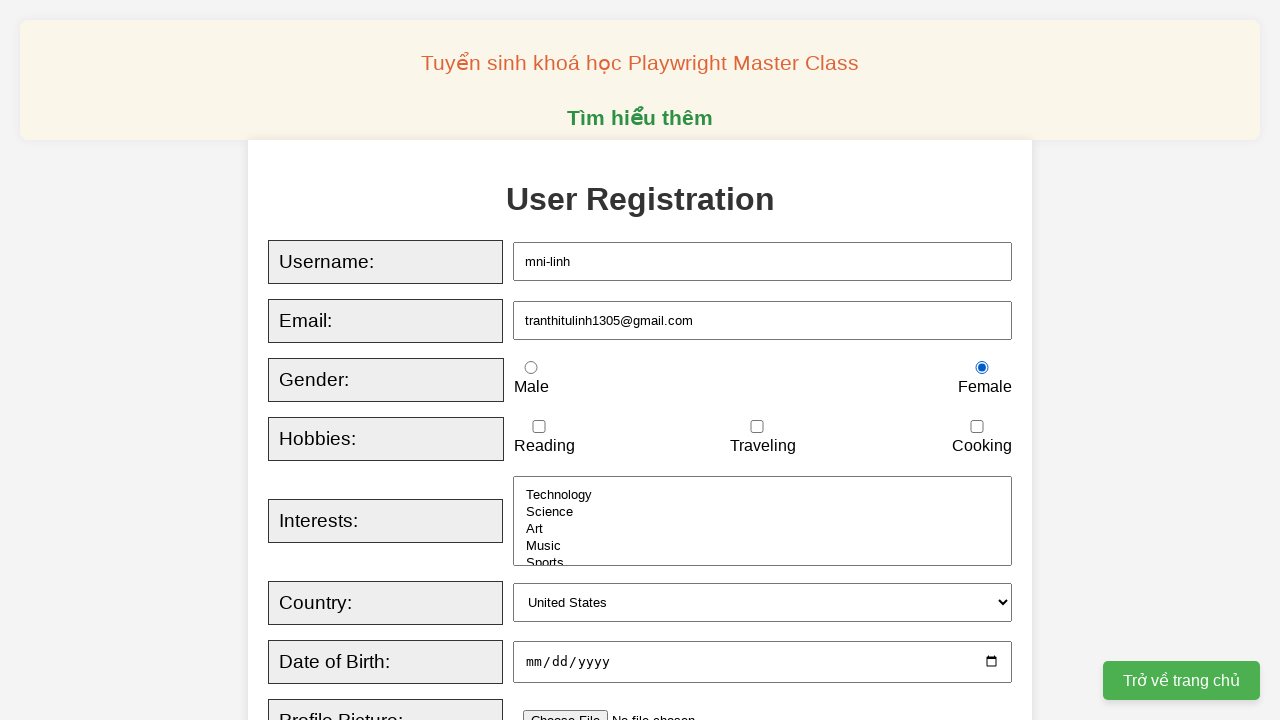

Checked Traveling interest checkbox at (757, 427) on internal:label="Traveling"i
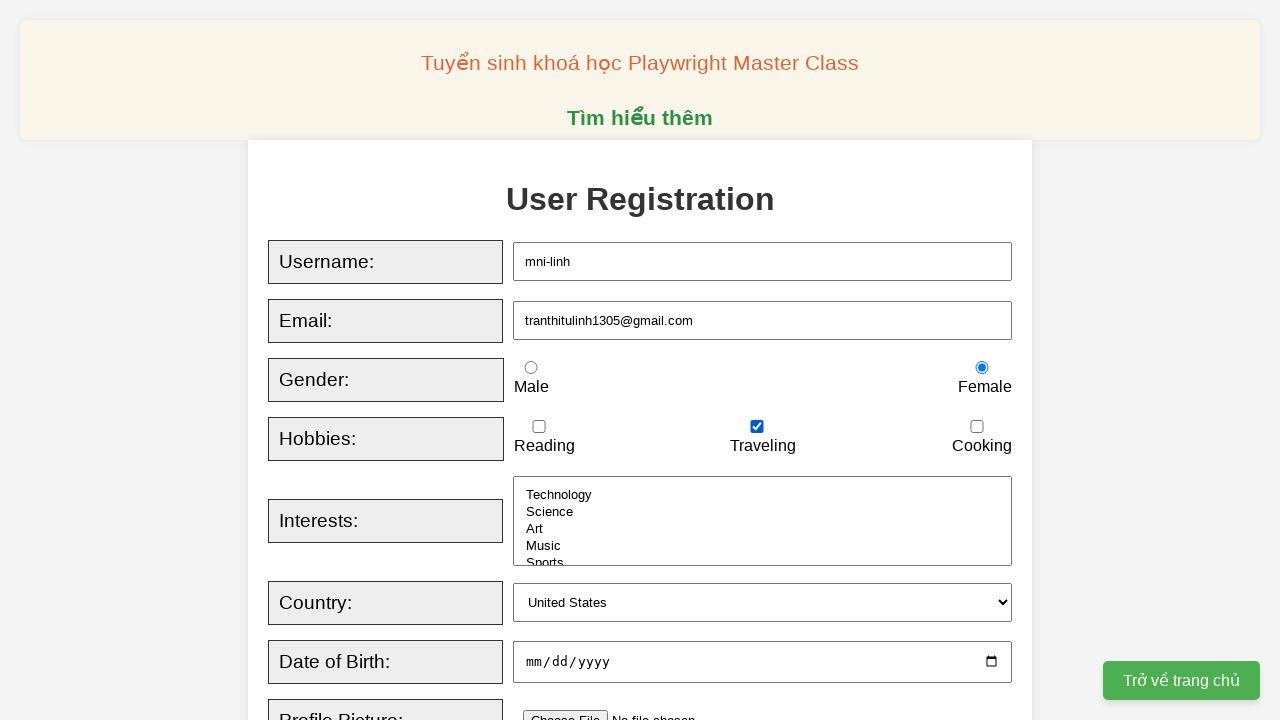

Selected multiple interests: music, art, technology on #interests
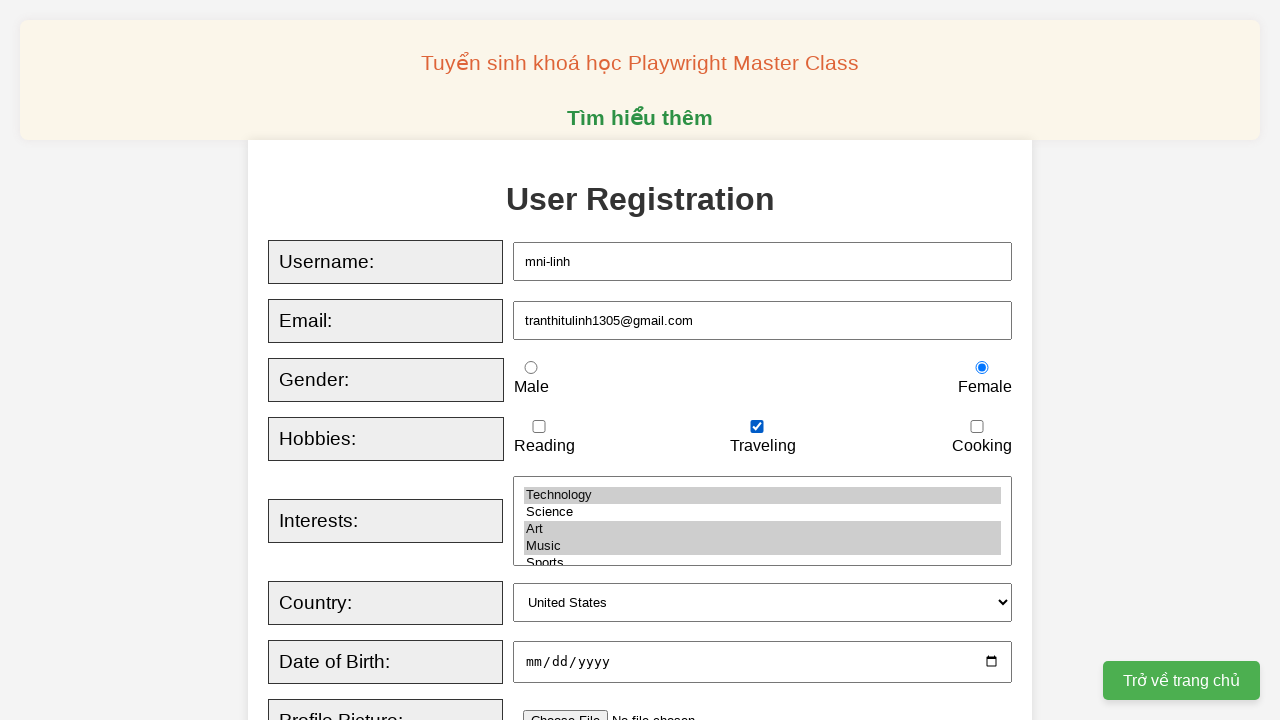

Selected Canada as country on #country
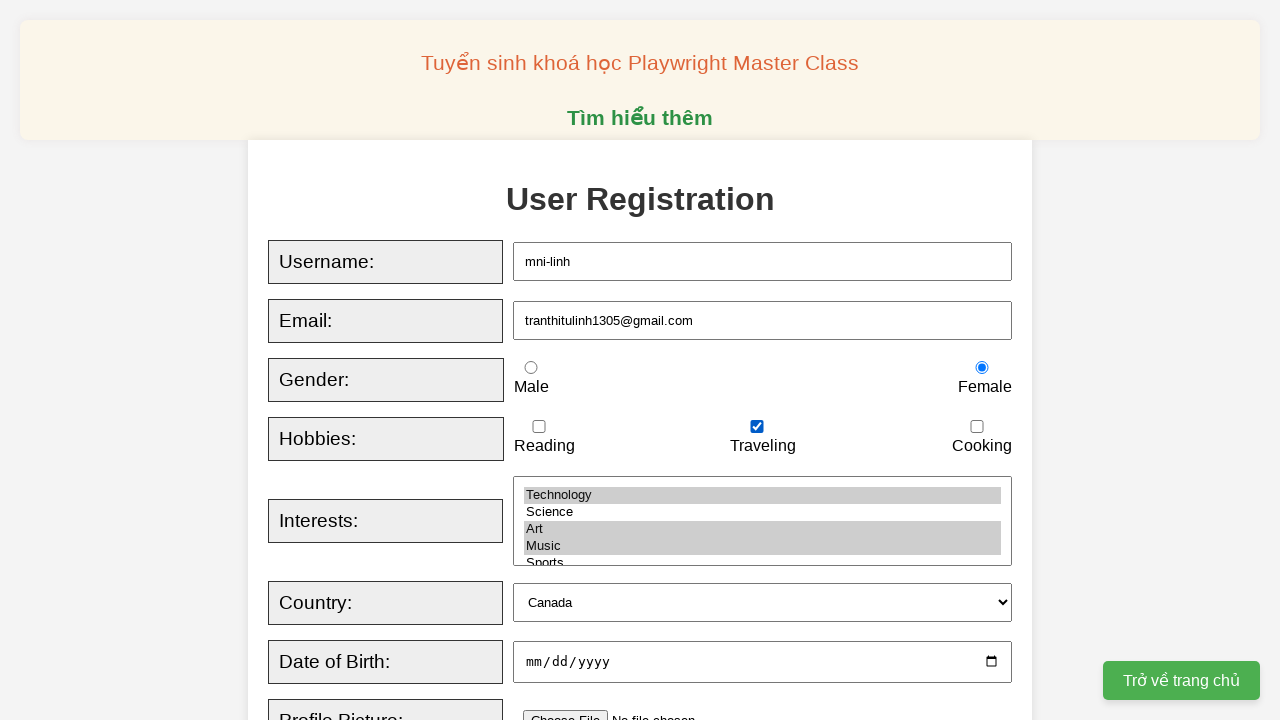

Filled date of birth field with 2000-11-28 on #dob
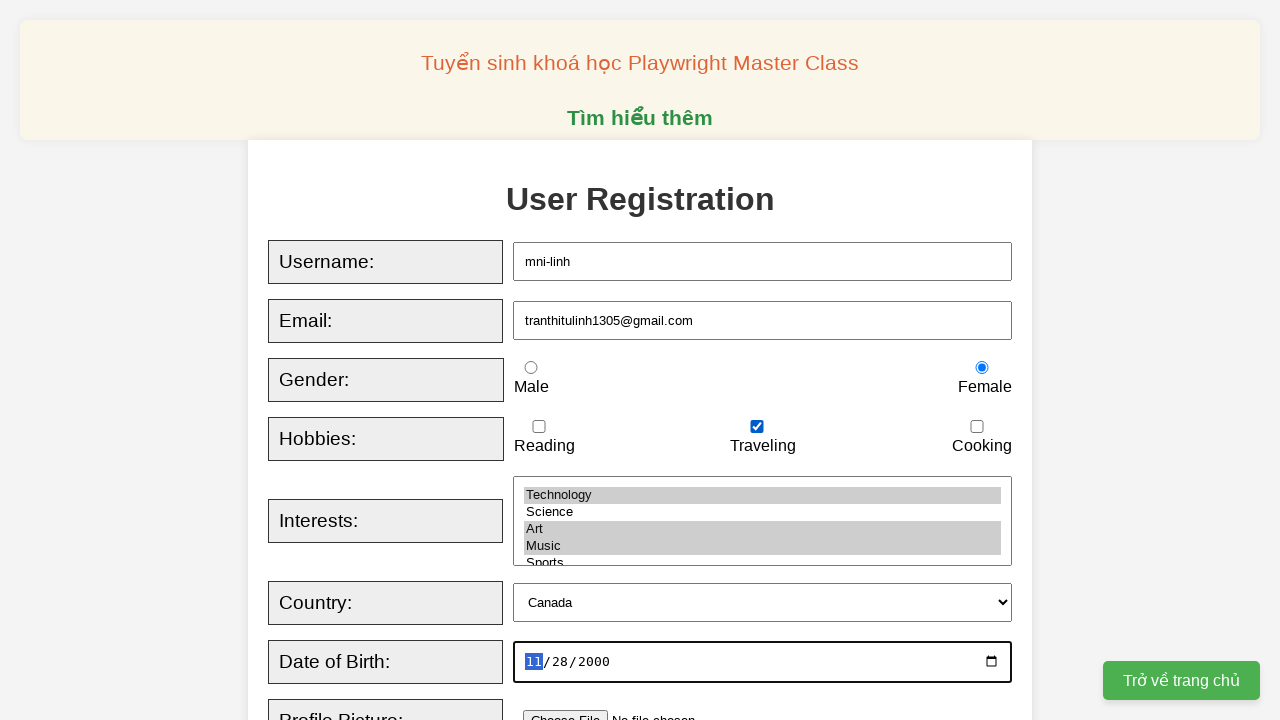

Set rating slider to value 3
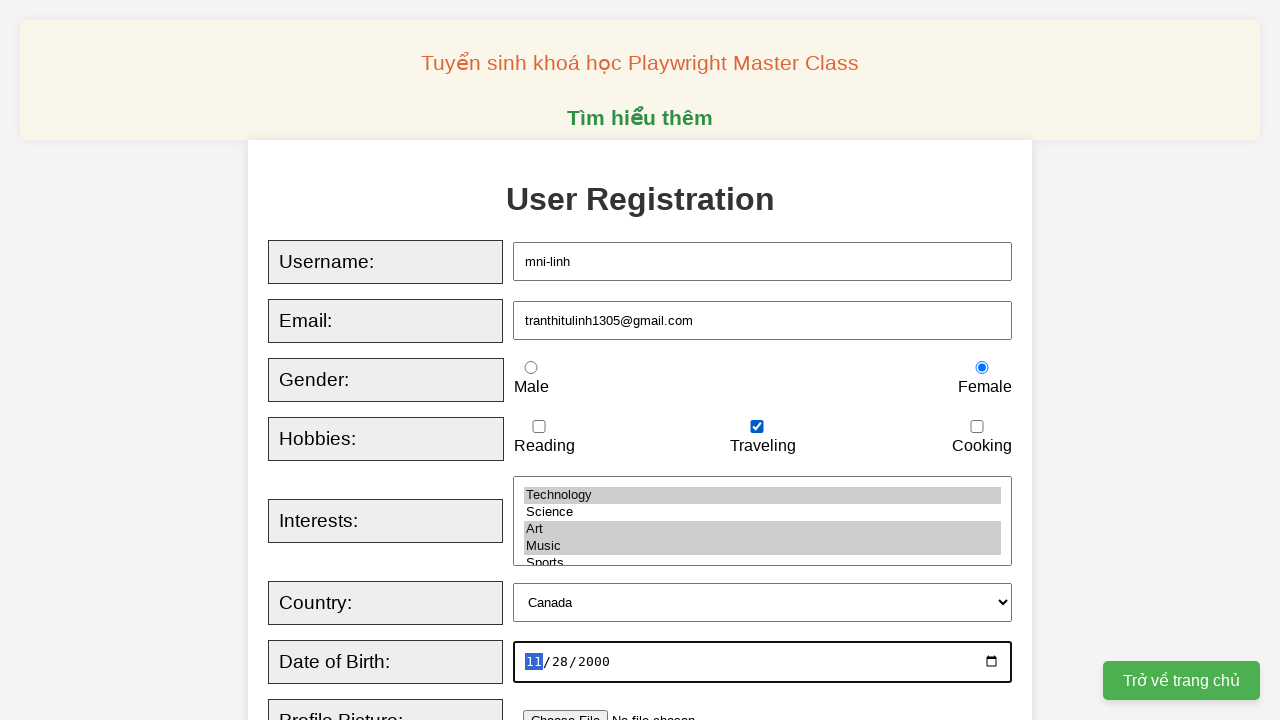

Filled biography field with 'I'm from BRVT' on #bio
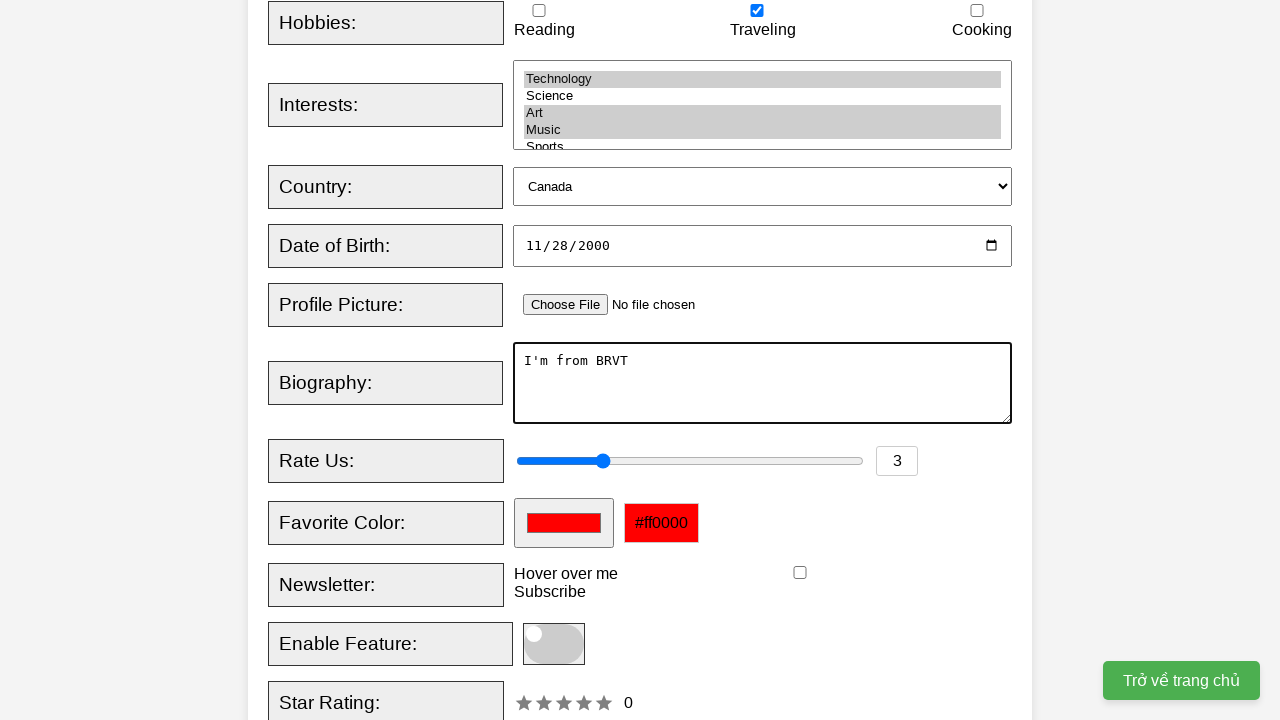

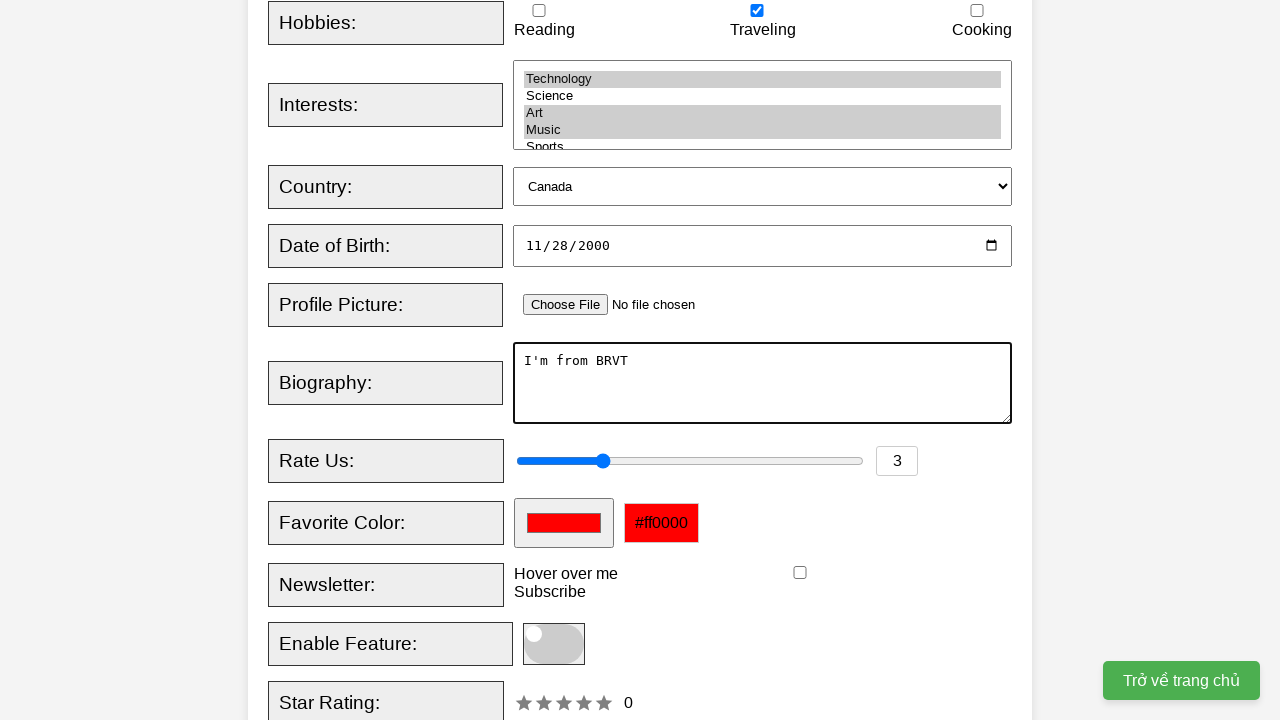